Tests the registration page by clicking the newsletter subscription radio button using relative locator positioning near the "No" label

Starting URL: https://naveenautomationlabs.com/opencart/index.php?route=account/register

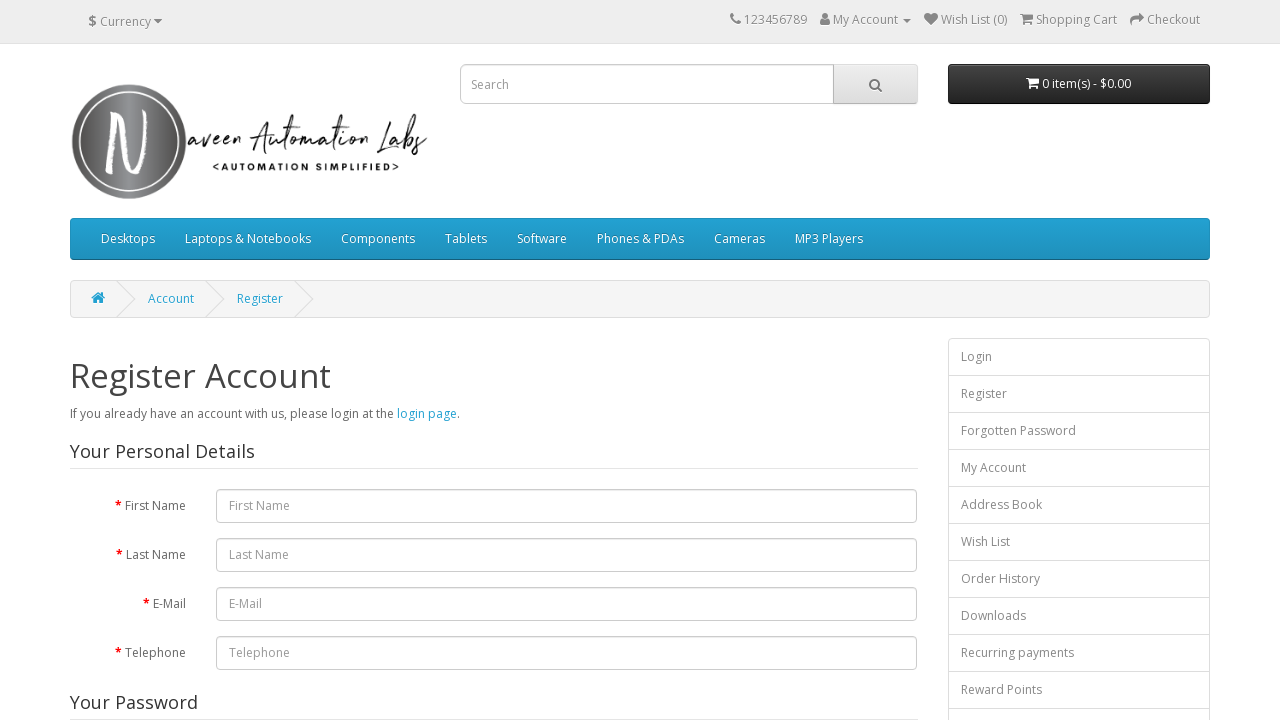

Navigated to OpenCart registration page
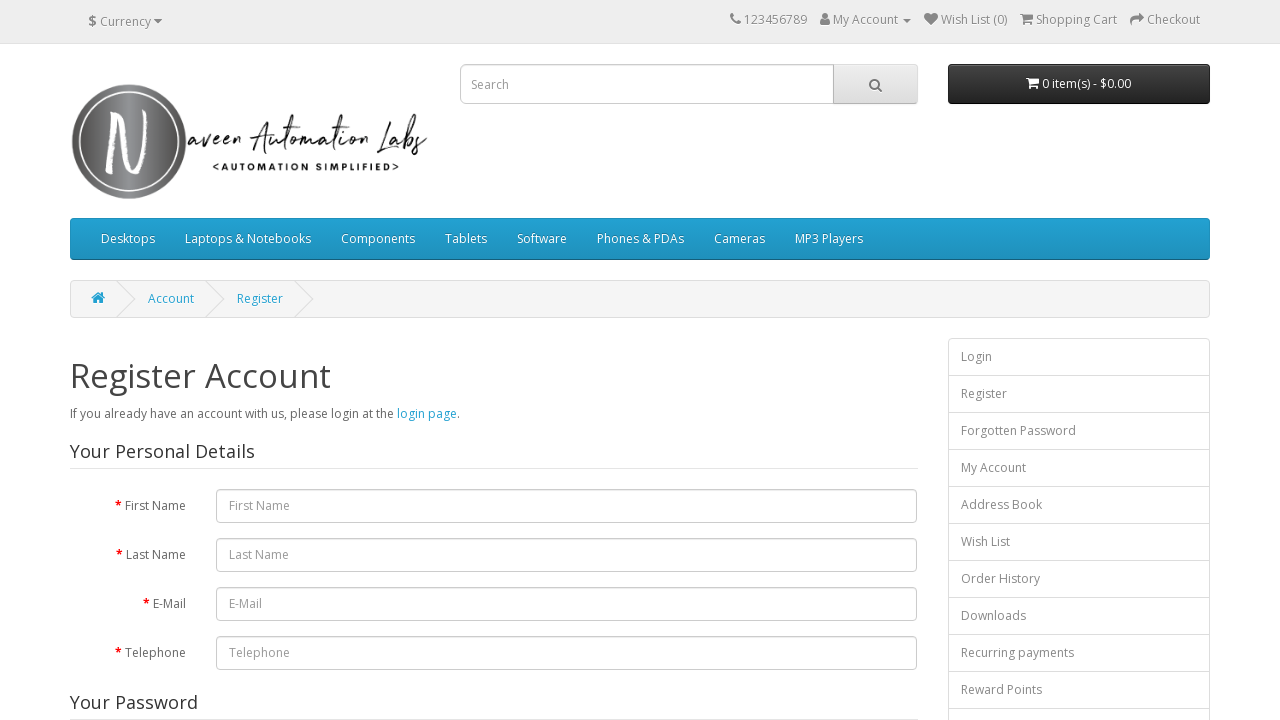

Clicked the newsletter subscription 'No' radio button using relative locator positioning at (276, 373) on input[type='radio'][name='newsletter'][value='0']
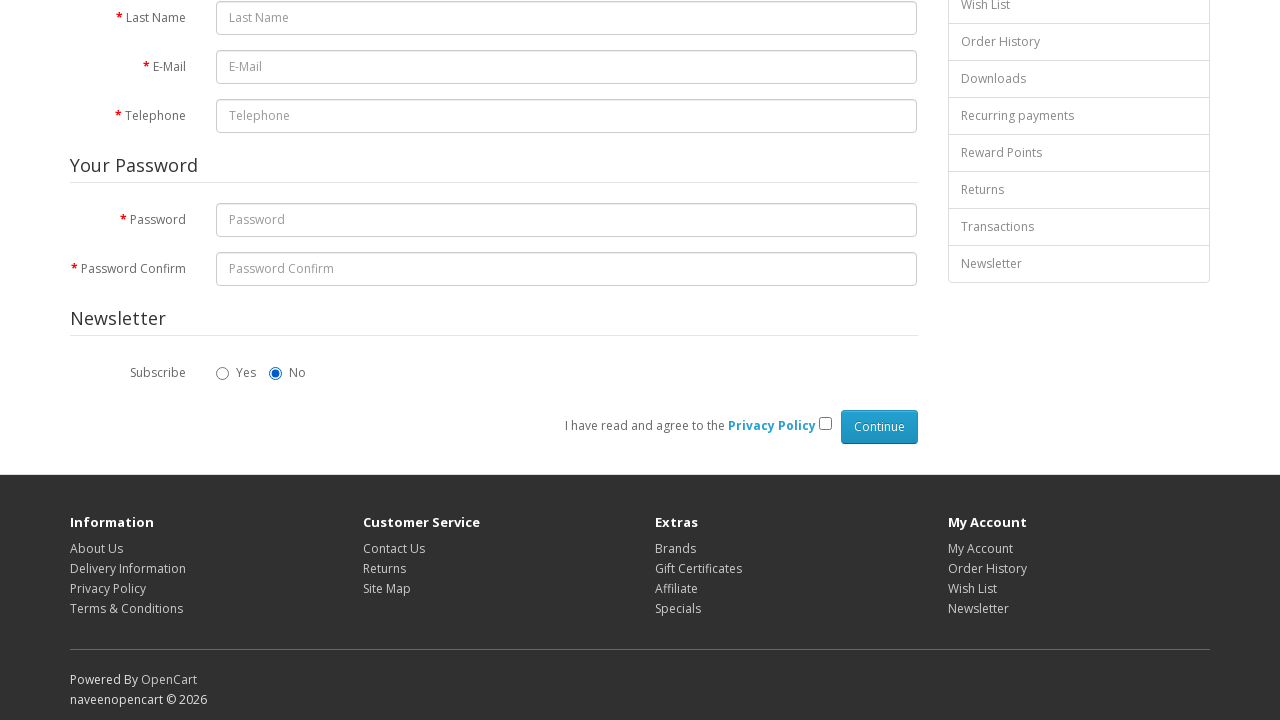

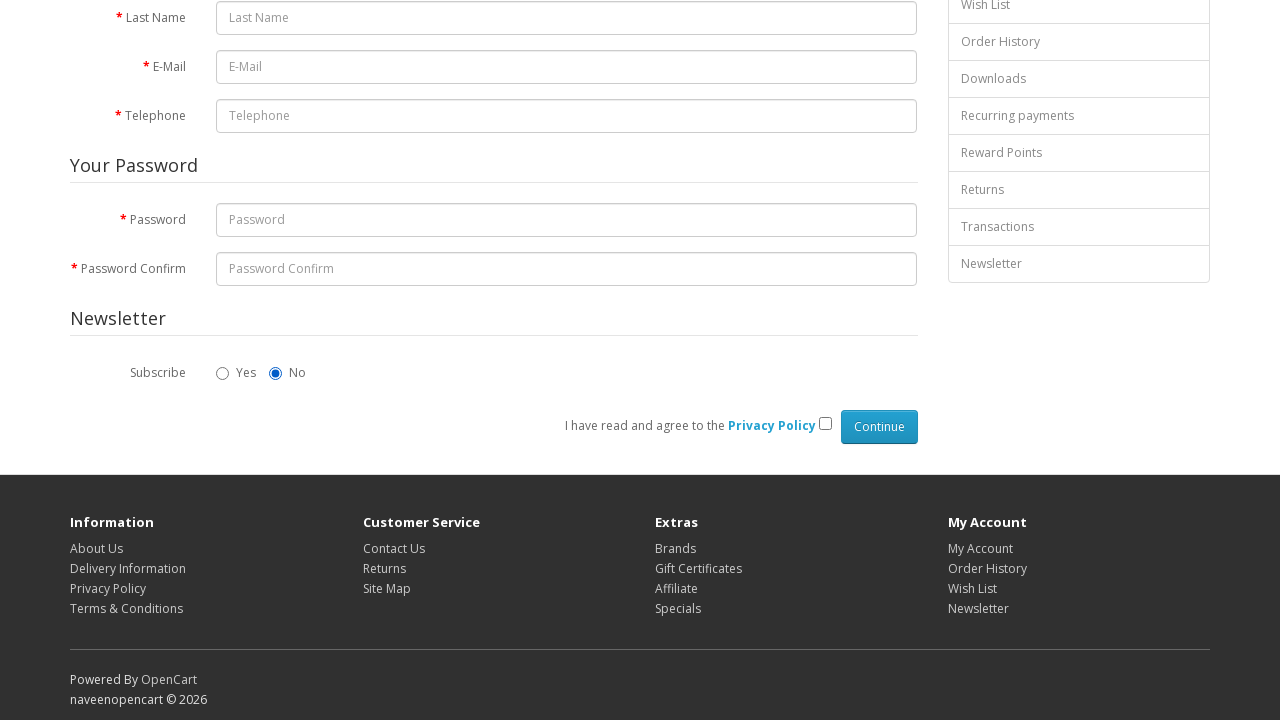